Tests dynamic control functionality by clicking the Enable button and then entering text into the input field once it becomes enabled

Starting URL: https://the-internet.herokuapp.com/dynamic_controls

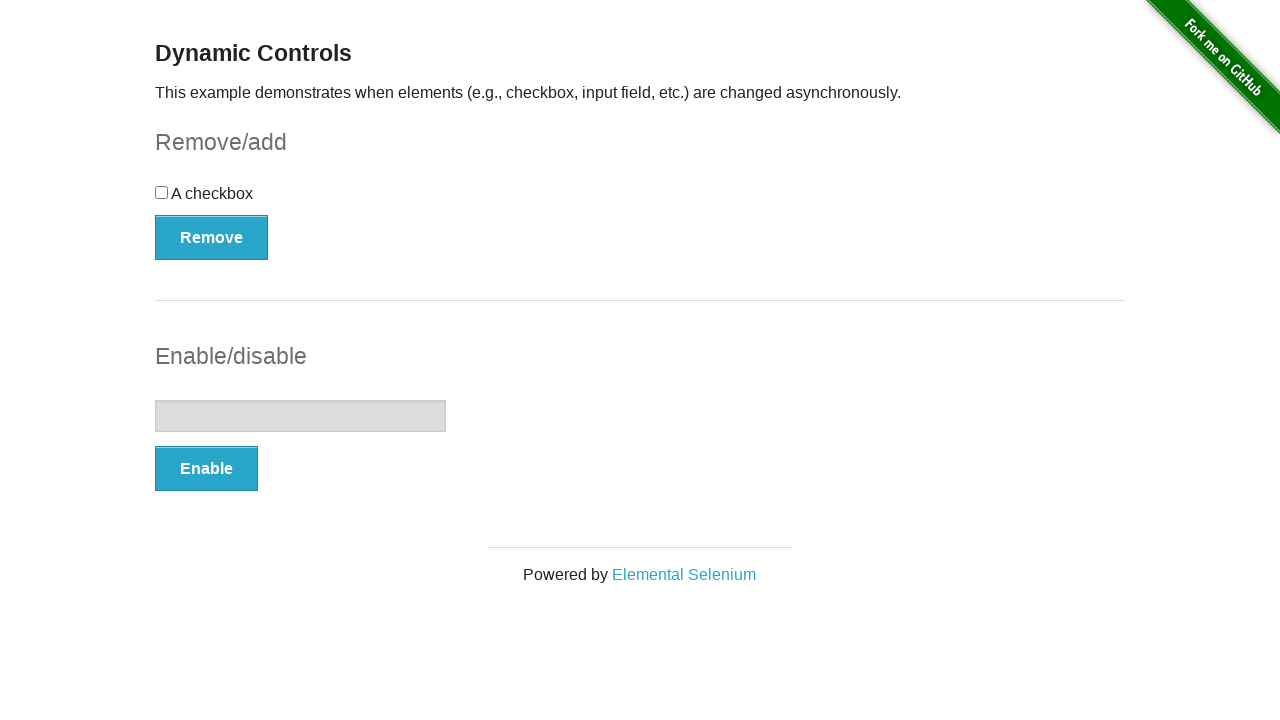

Clicked the Enable button to enable text input at (206, 469) on button:has-text('Enable')
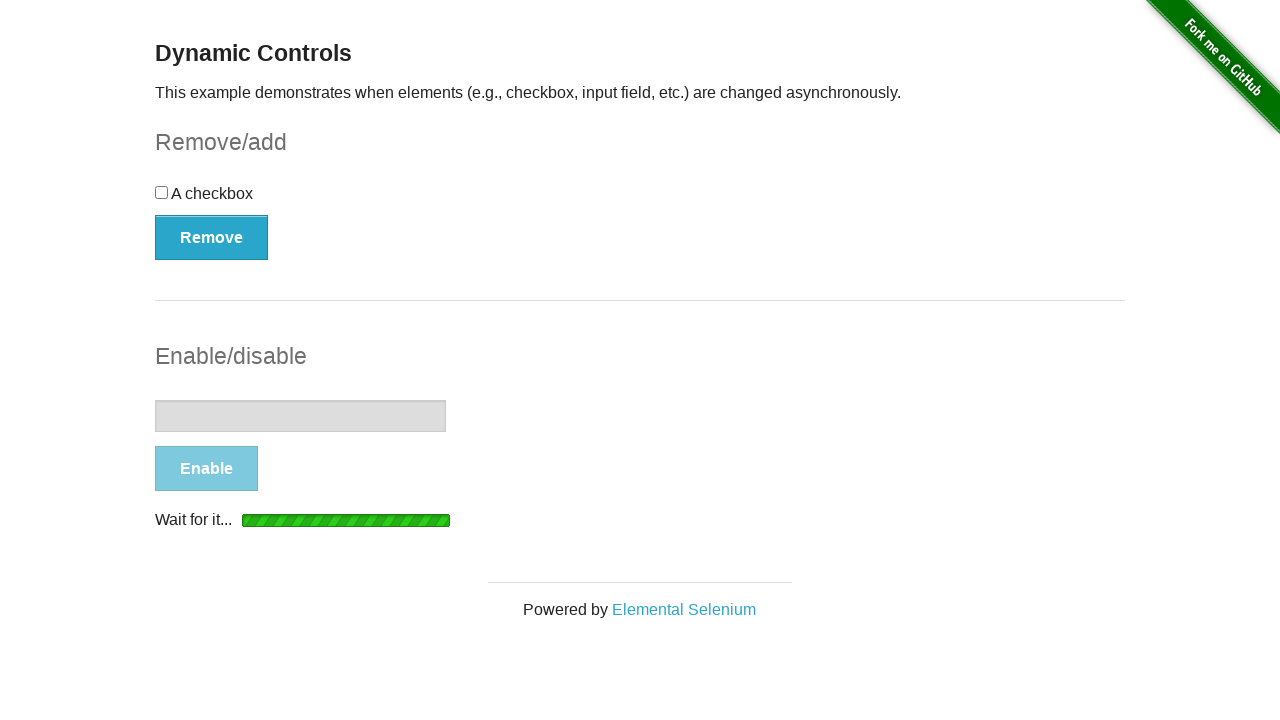

Text input field became enabled
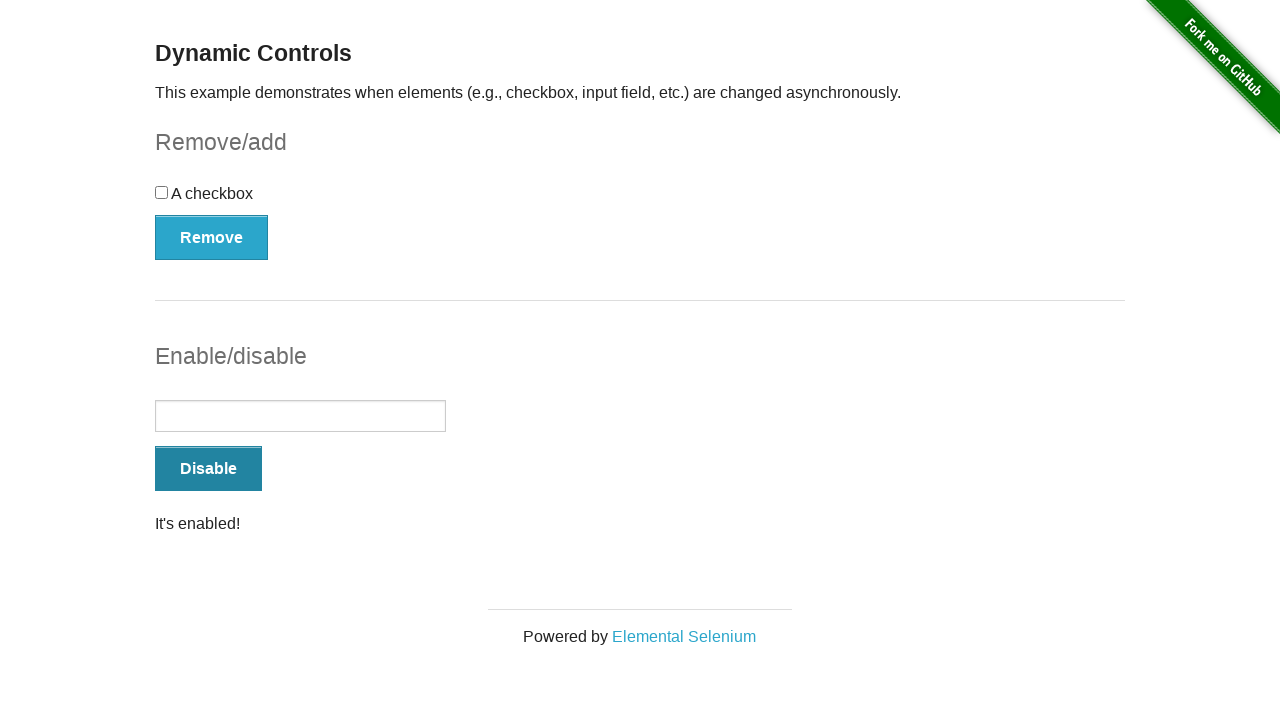

Entered 'ibiza1988' into the enabled text input field on input[type='text']
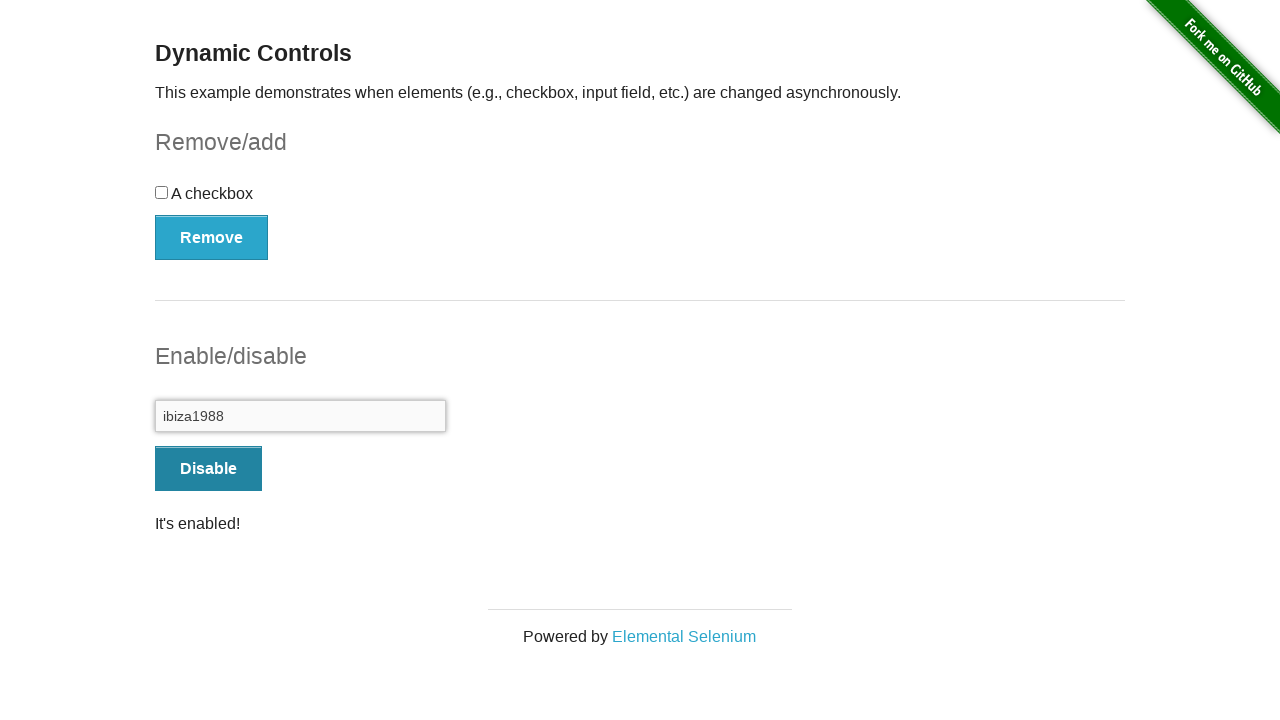

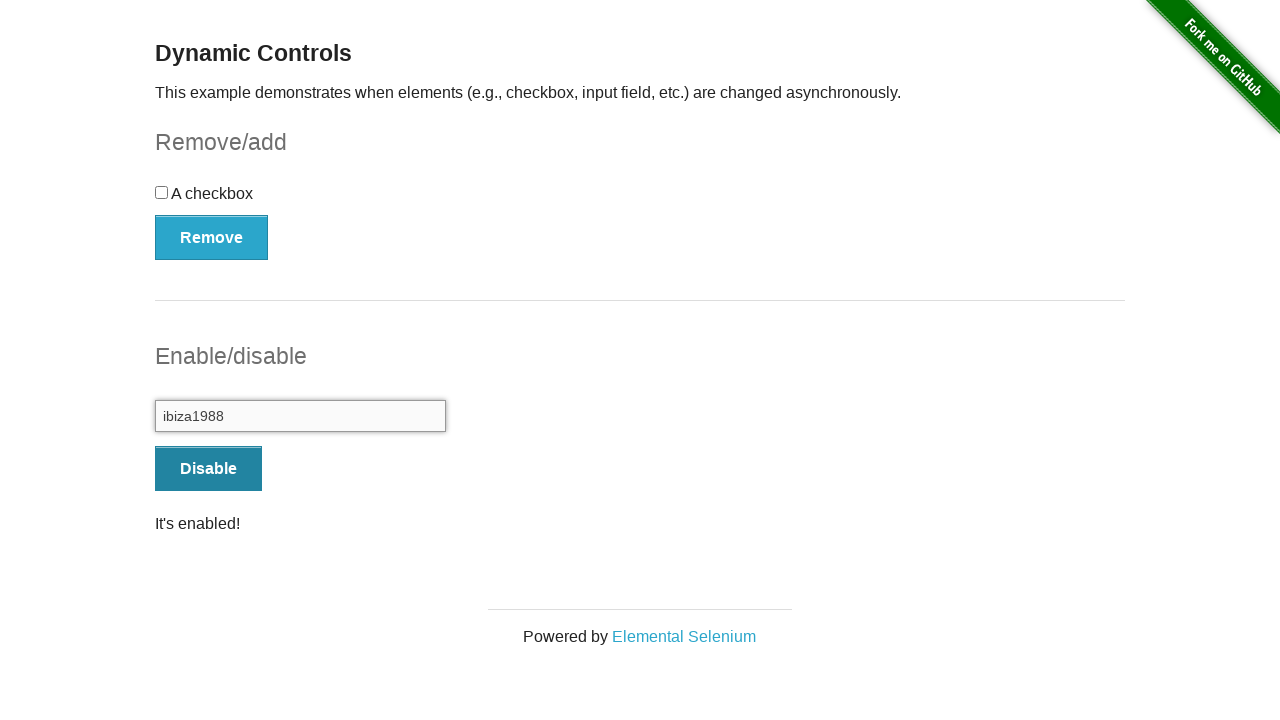